Tests clicking on the Java tag in the sidebar navigation

Starting URL: https://dev.to/

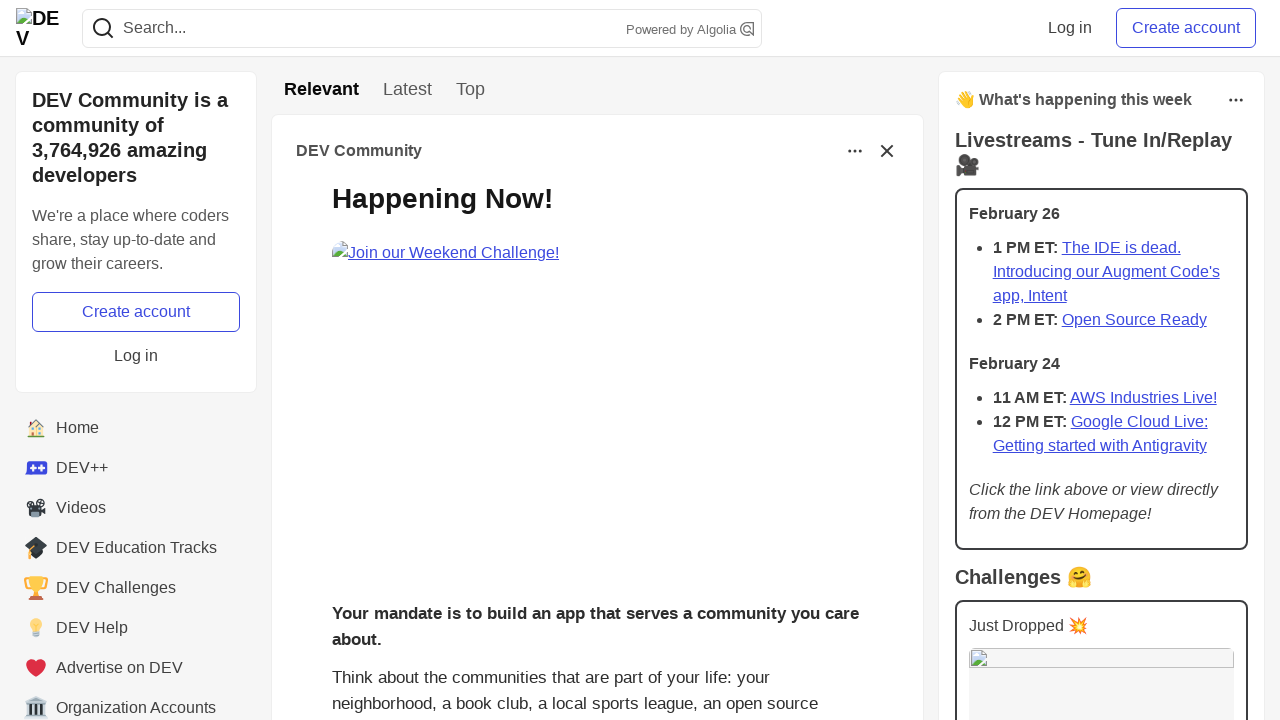

Clicked on Java tag in sidebar navigation at (136, 388) on div#default-sidebar-element-java > a
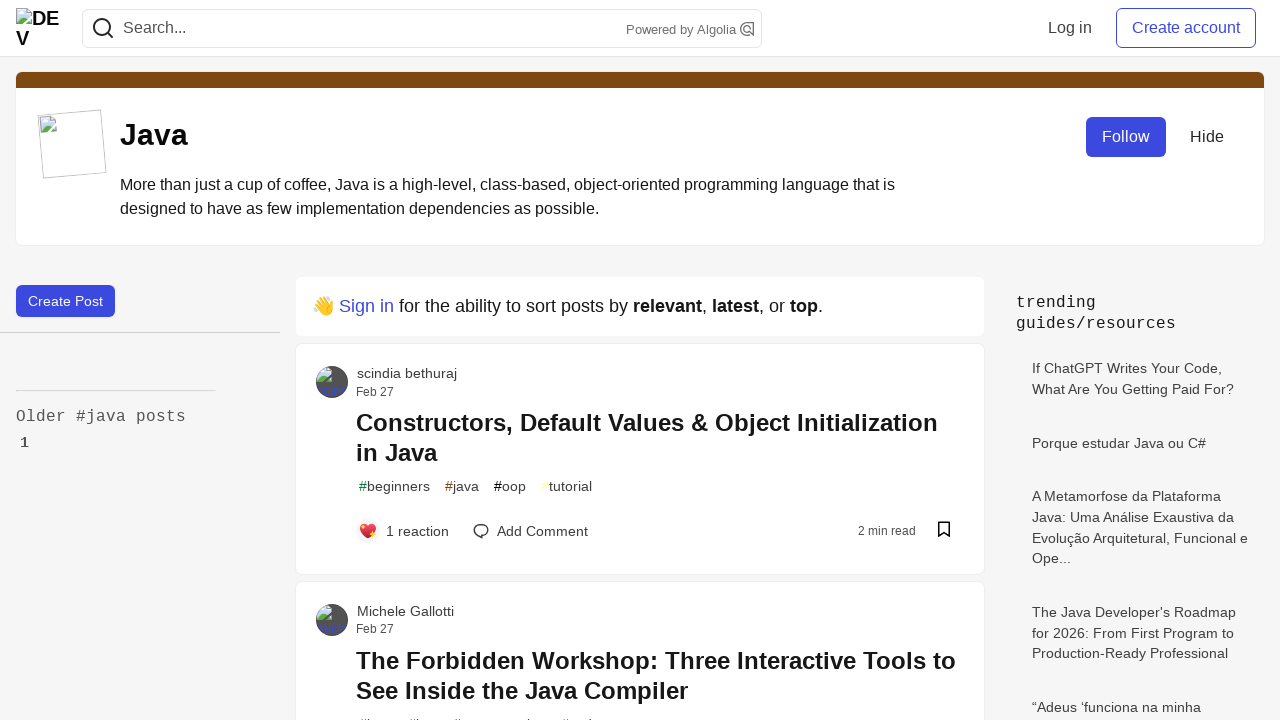

Java tag page loaded successfully
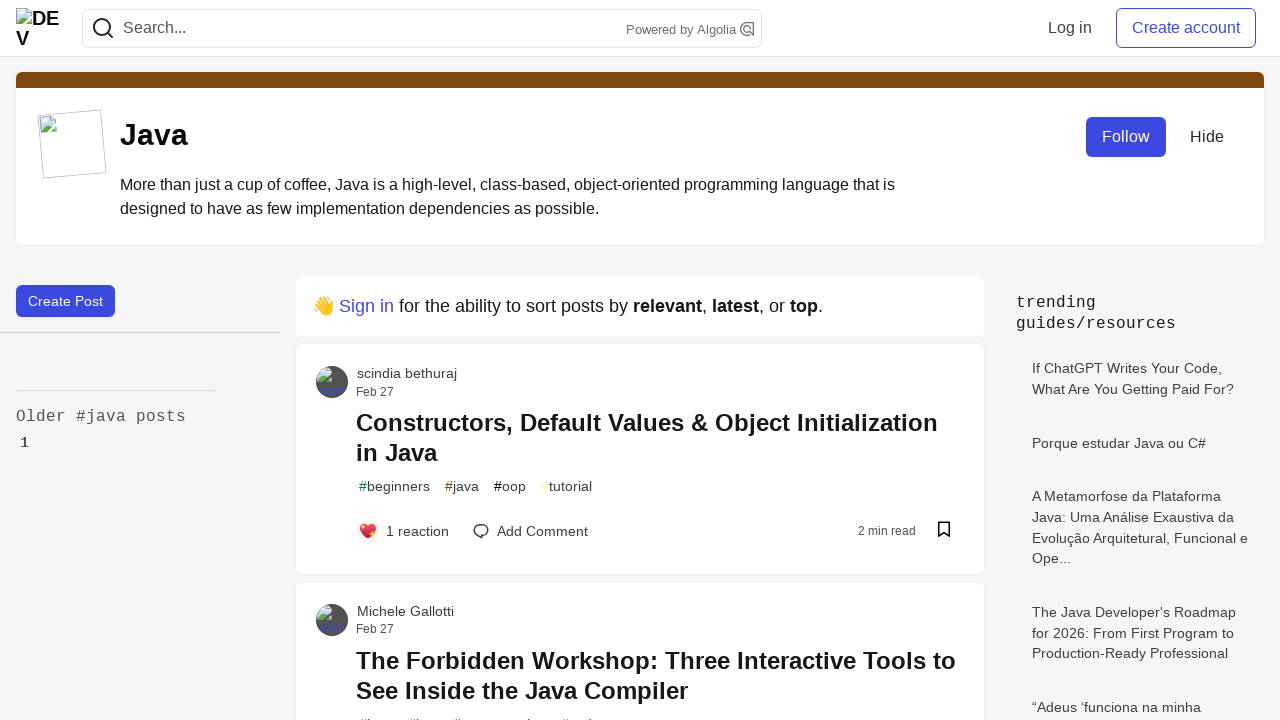

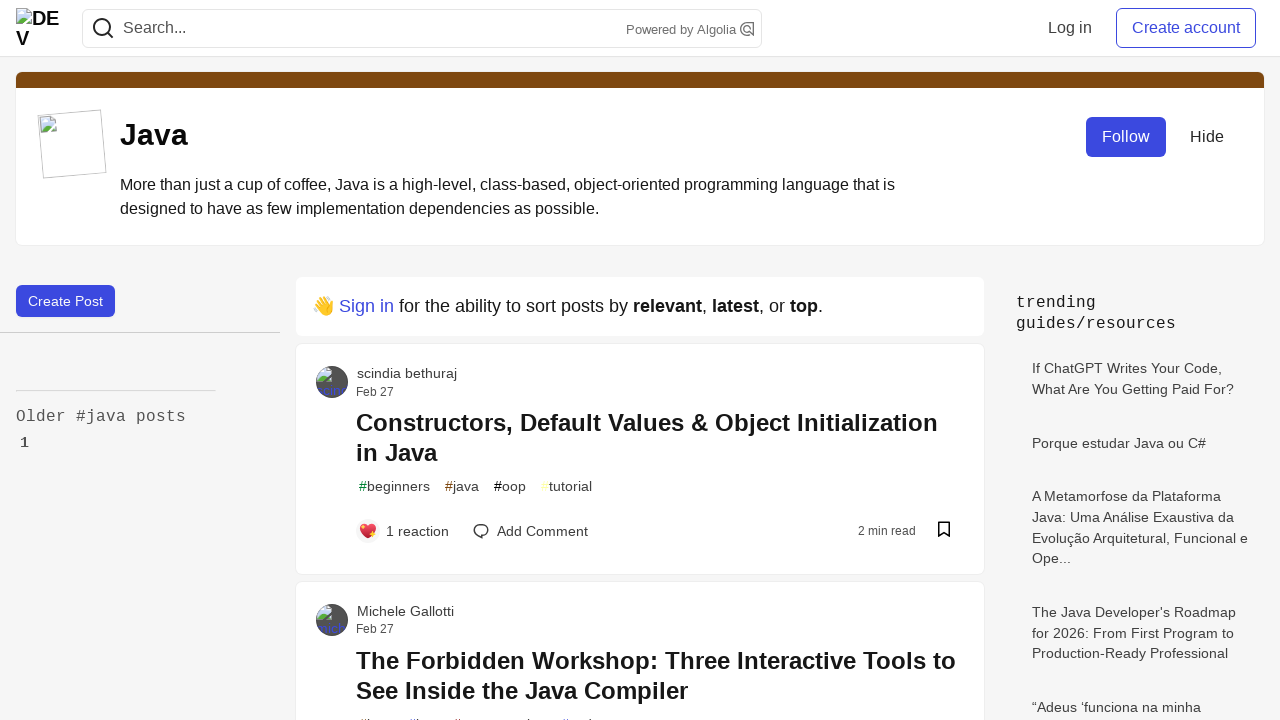